Right-clicks on the RPA link and navigates through the context menu using keyboard navigation to open it in a new window

Starting URL: http://greenstech.in/selenium-course-content.html

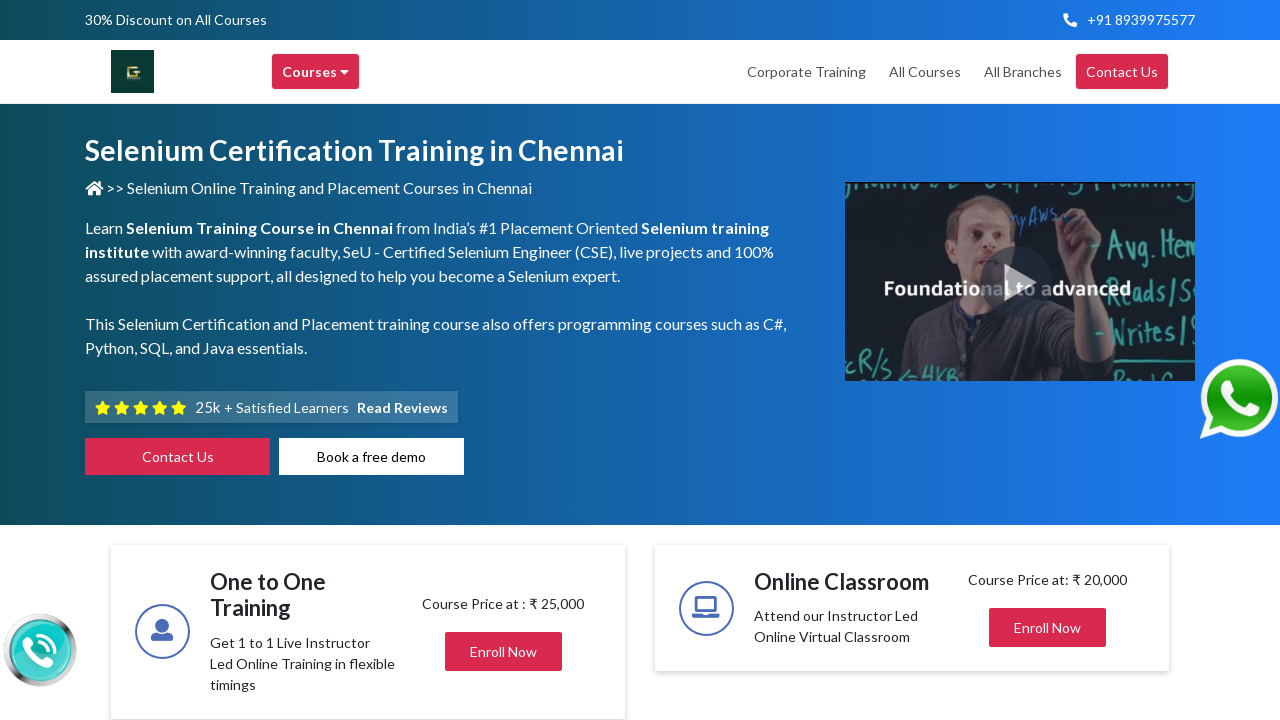

Located the RPA link element
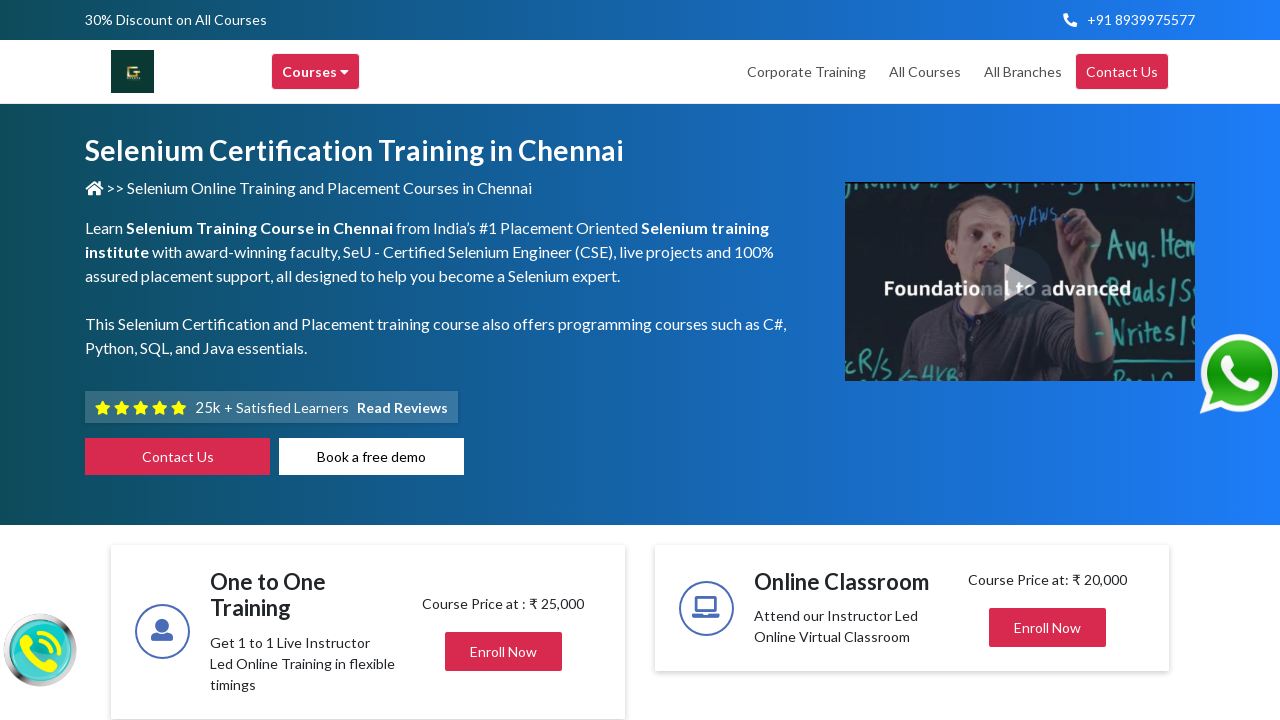

Right-clicked on RPA link to open context menu at (594, 361) on xpath=//a[text()='RPA']
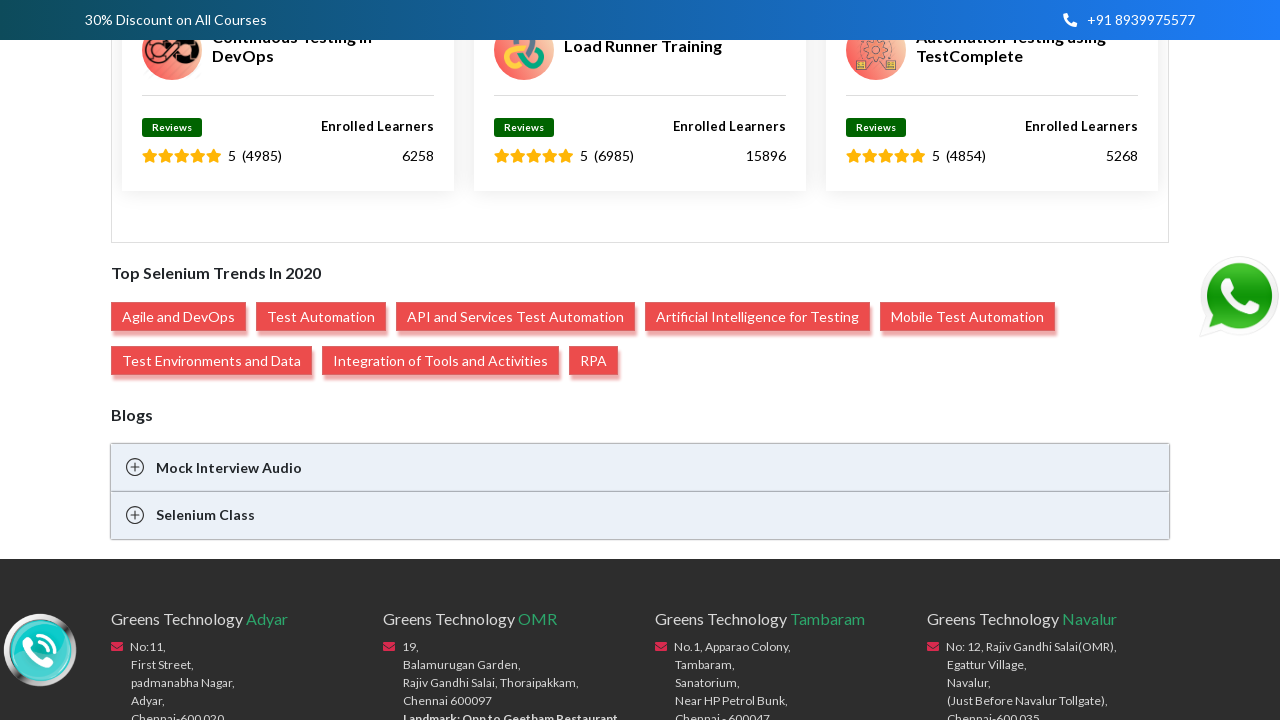

Pressed ArrowDown in context menu (1st time)
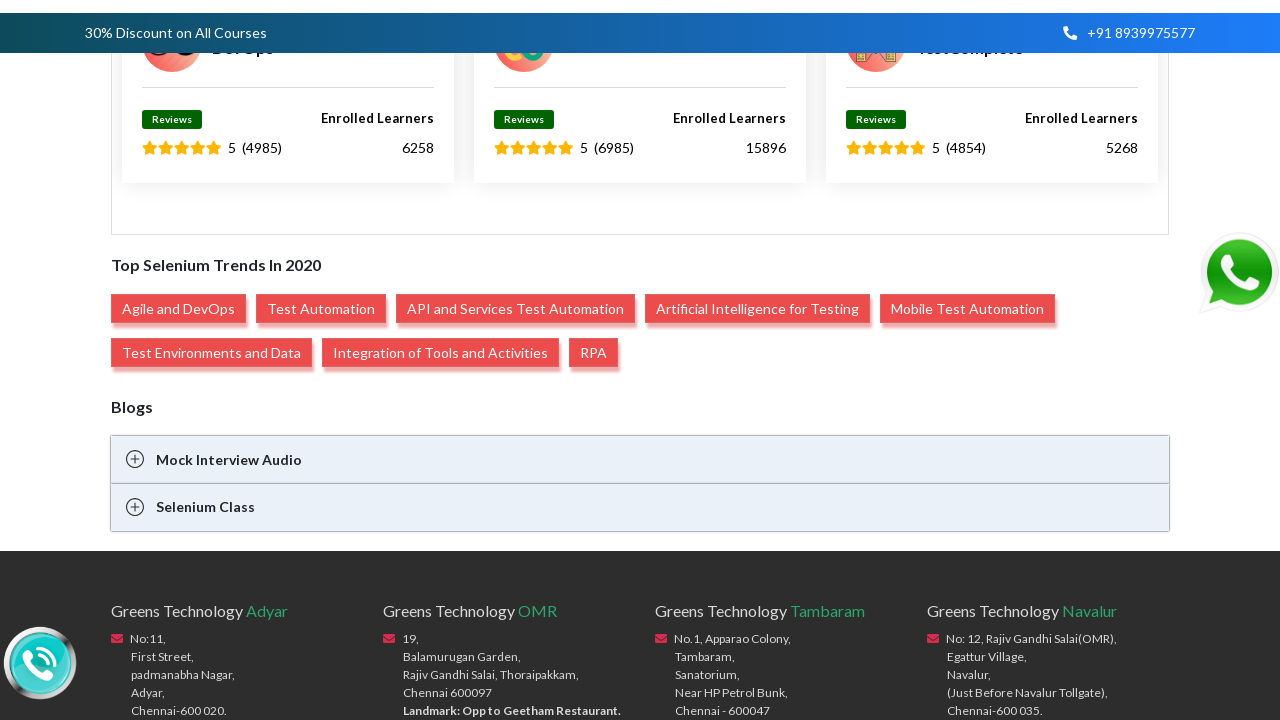

Pressed ArrowDown in context menu (2nd time)
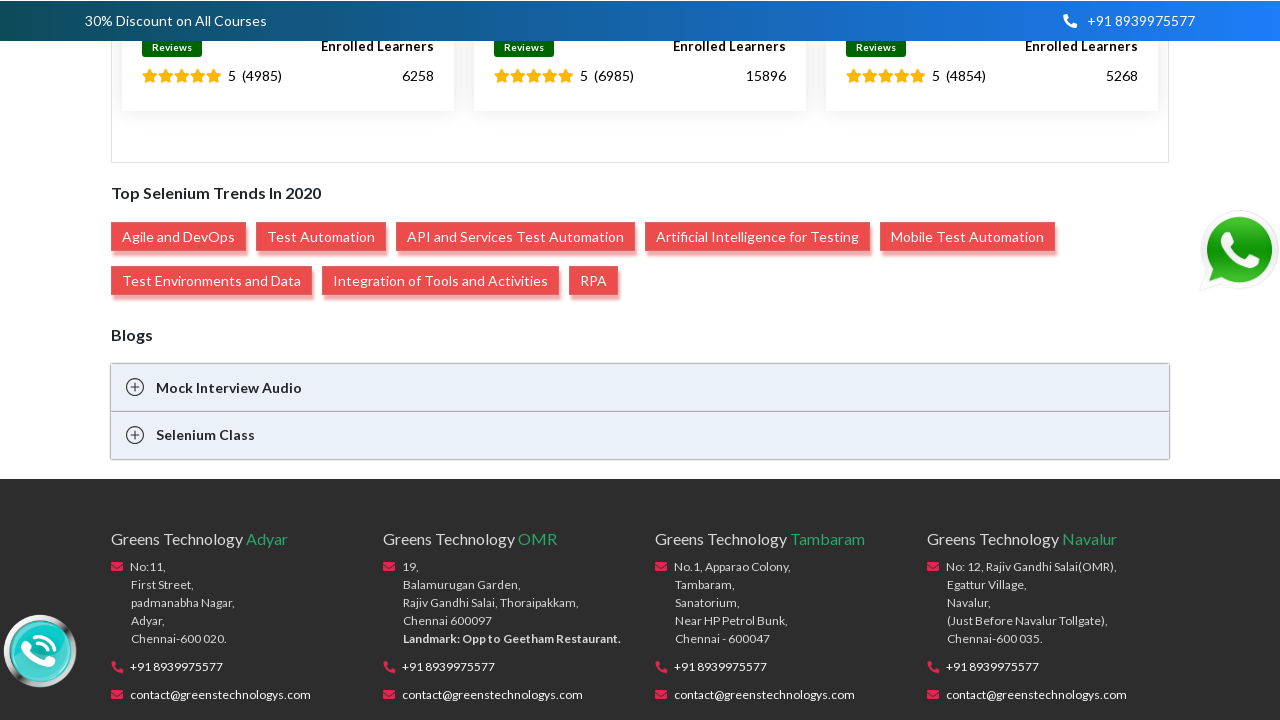

Pressed ArrowDown in context menu (3rd time)
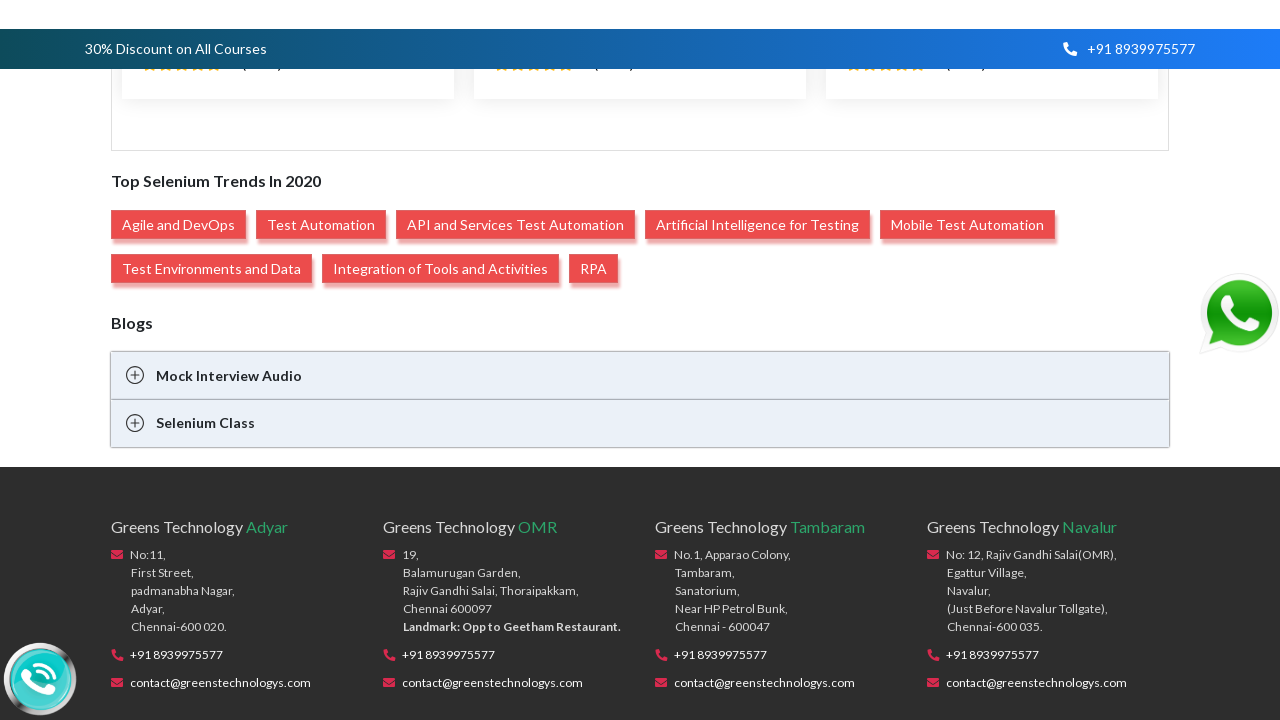

Pressed ArrowDown in context menu (4th time)
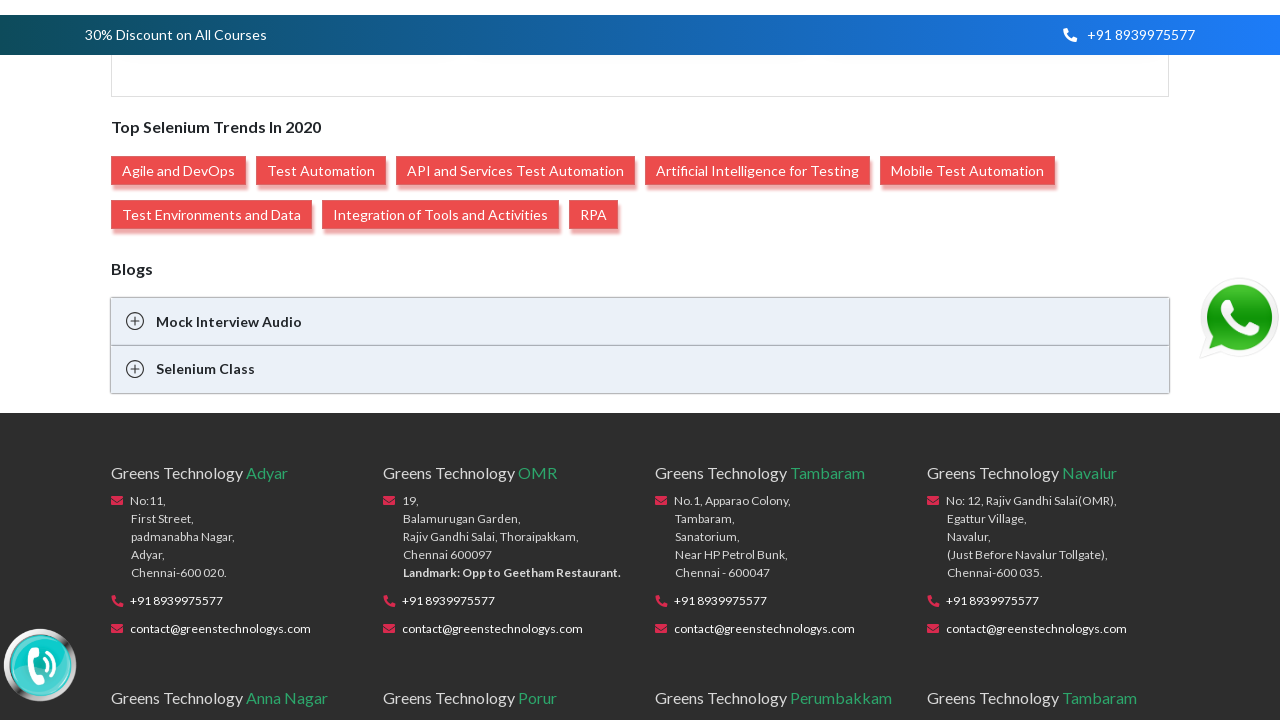

Pressed ArrowDown in context menu (5th time)
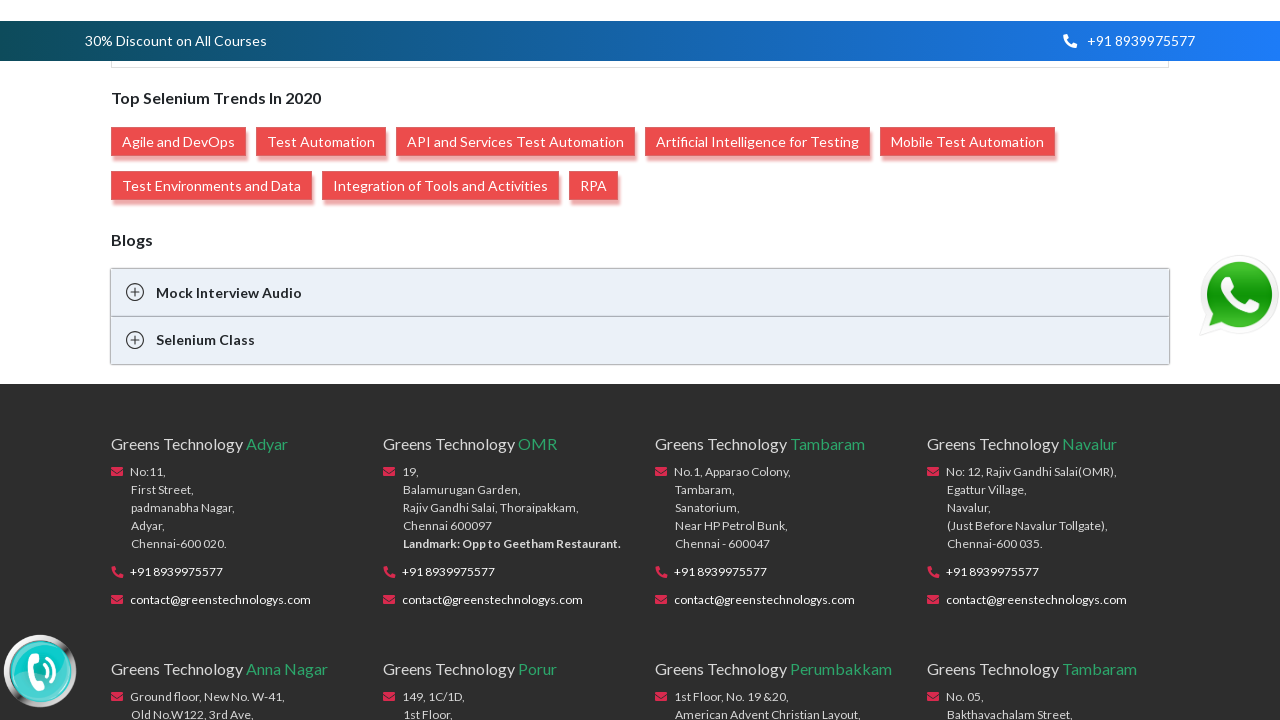

Pressed ArrowDown in context menu (6th time)
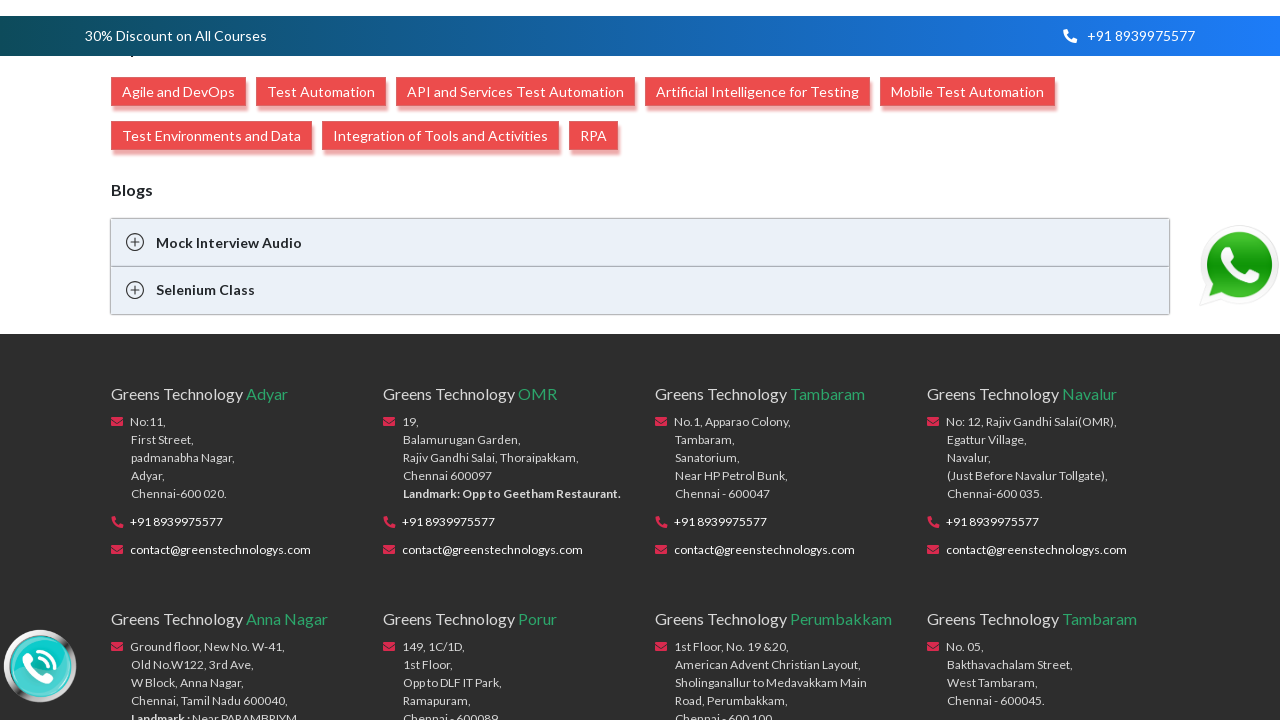

Pressed Enter to open RPA link in new window
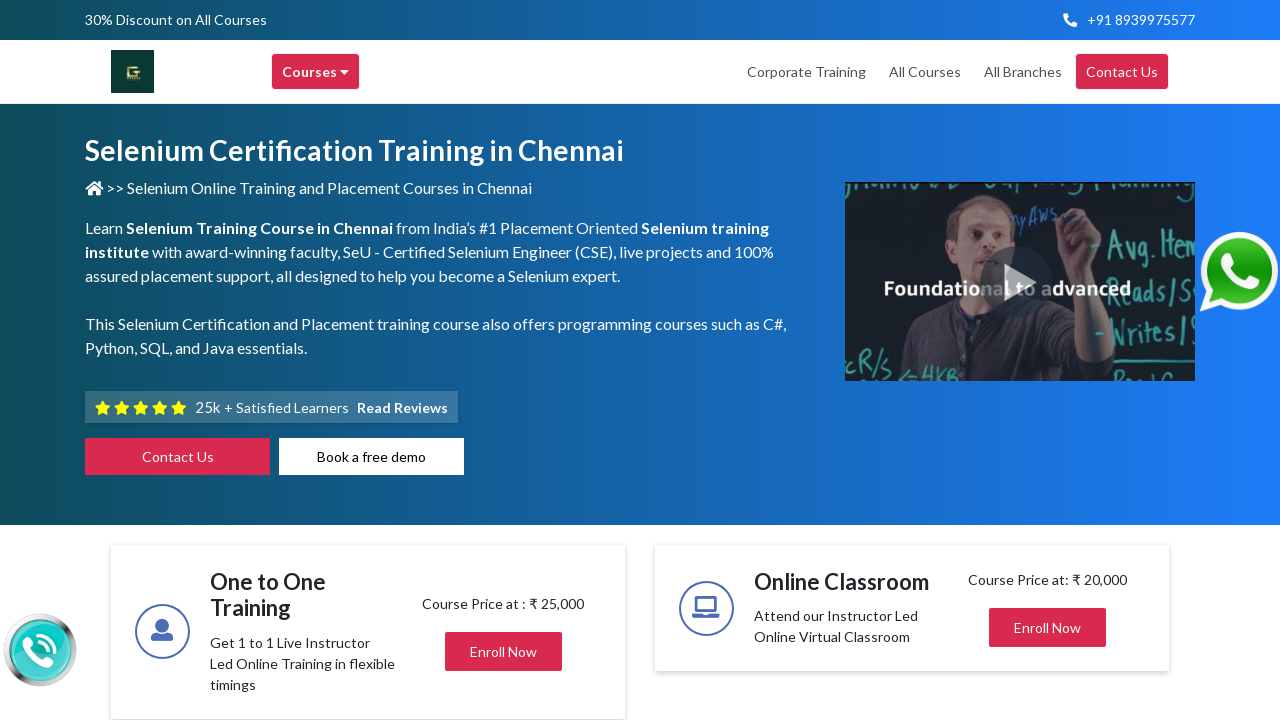

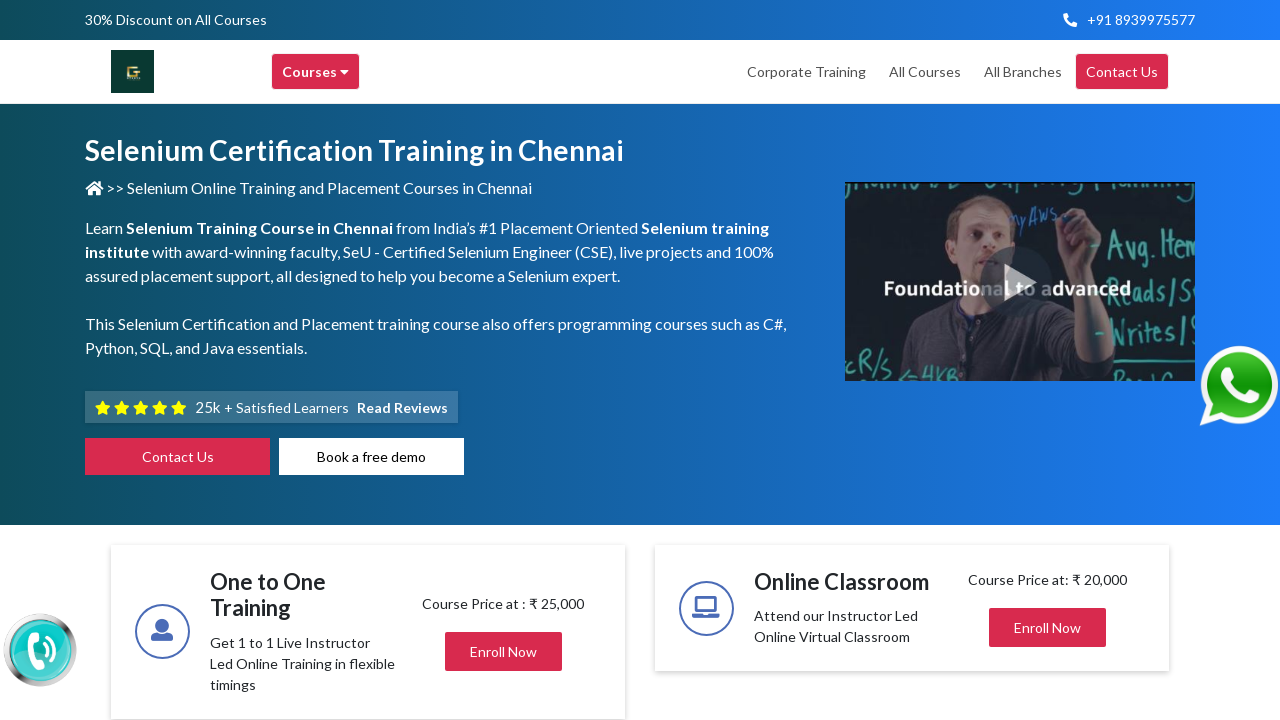